Tests various checkbox interactions including basic checkbox, Ajax checkbox, tri-state checkbox, toggle switch, disabled checkbox verification, and multi-select checkbox menu

Starting URL: https://leafground.com/checkbox.xhtml

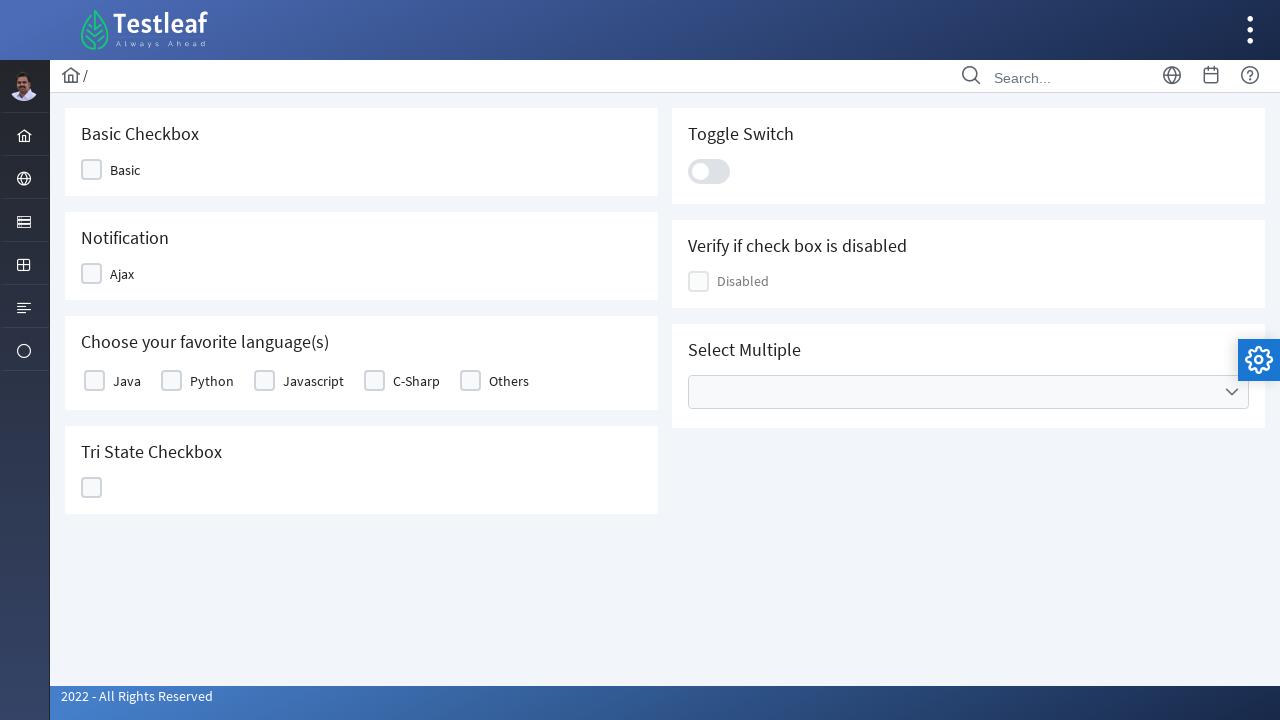

Clicked Basic checkbox at (125, 170) on xpath=//span[text()='Basic']
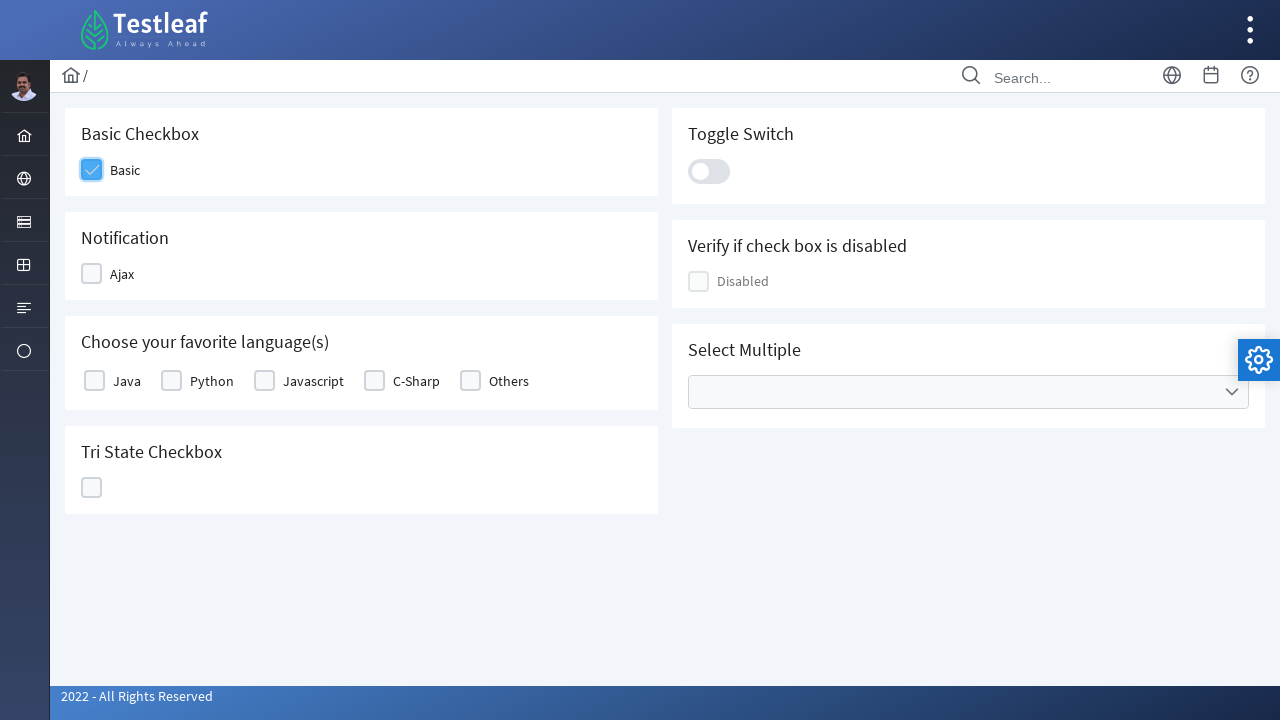

Clicked Ajax checkbox at (122, 274) on xpath=//span[text()='Ajax']
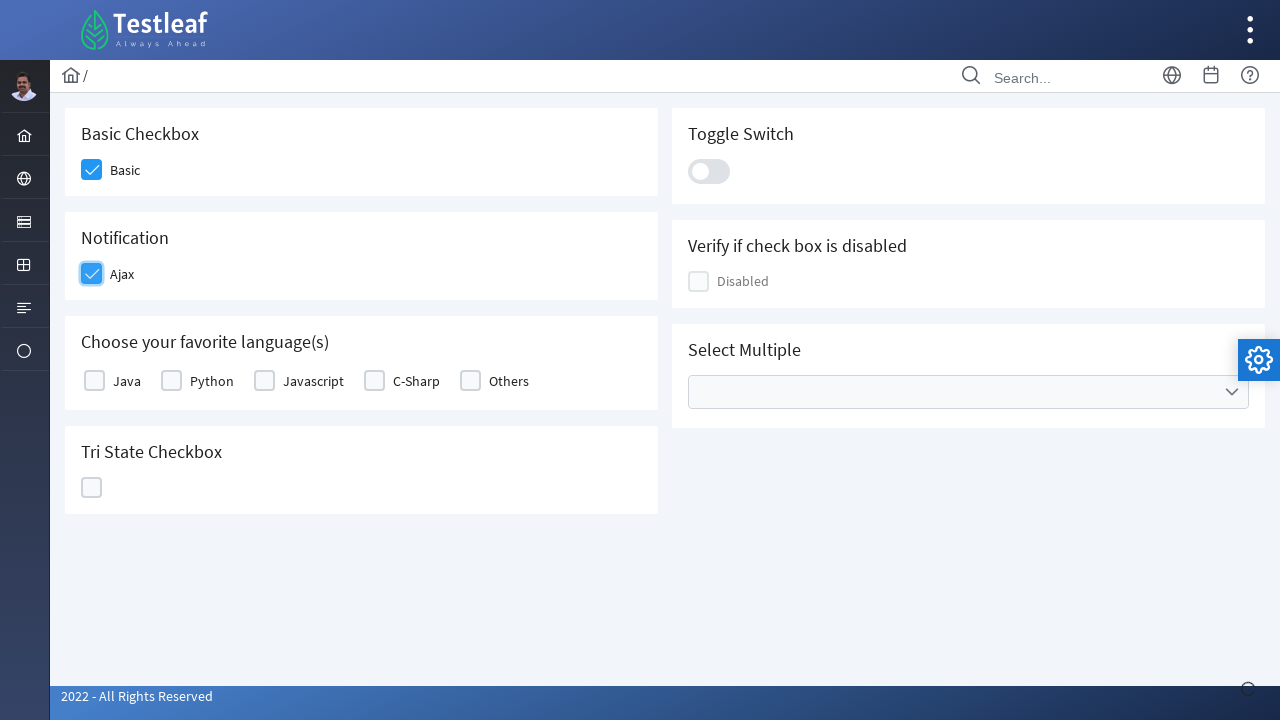

Ajax confirmation message appeared
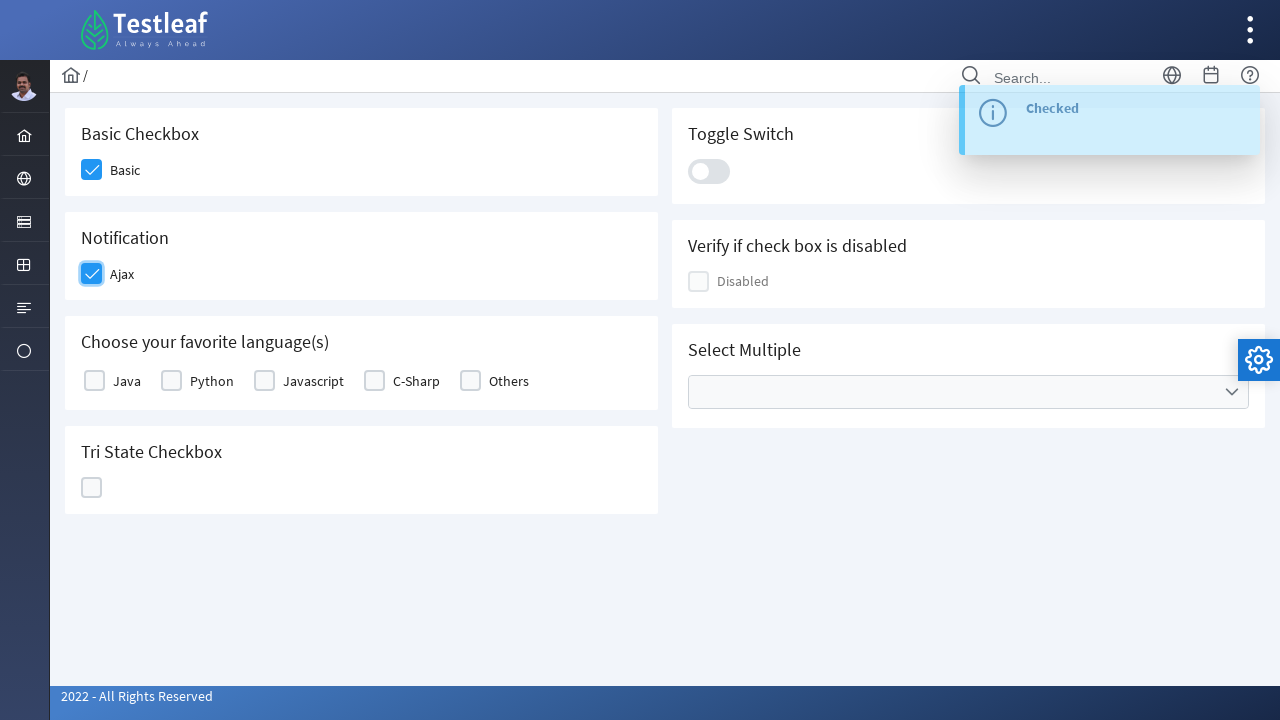

Clicked tri-state checkbox at (92, 488) on (//div[@class='ui-chkbox-box ui-widget ui-corner-all ui-state-default'])[6]
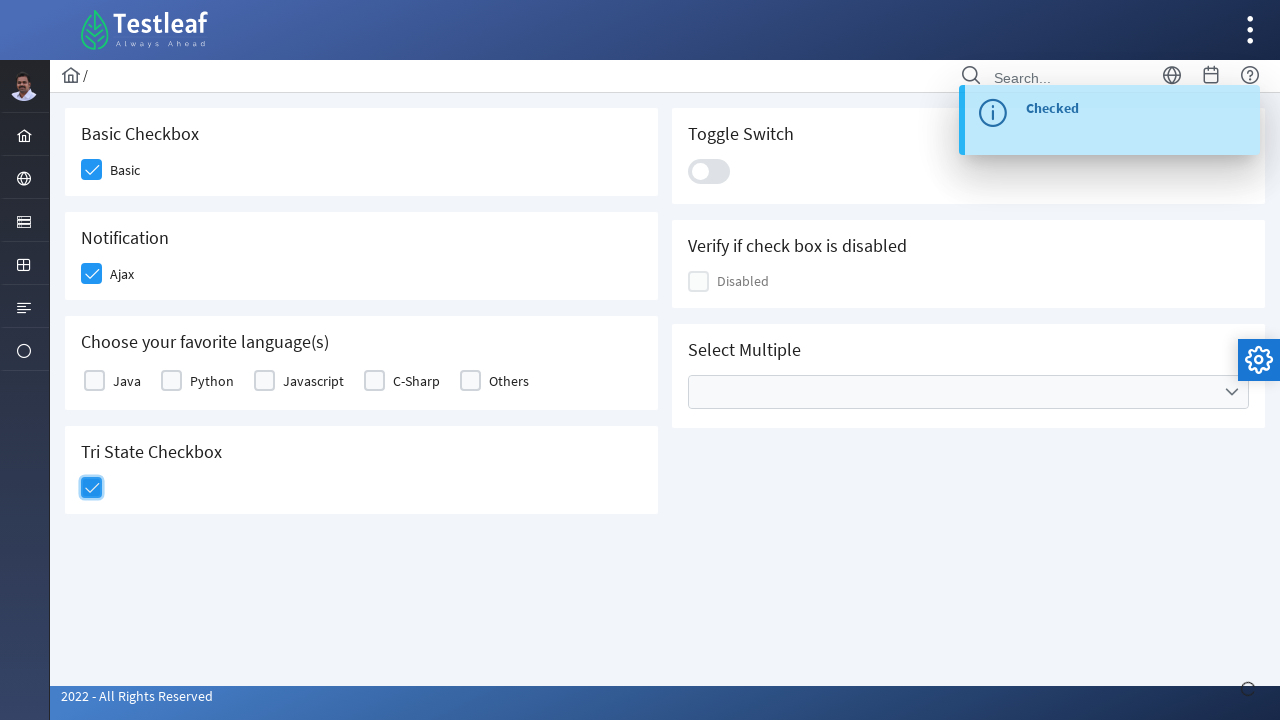

Tri-state checkbox state message appeared
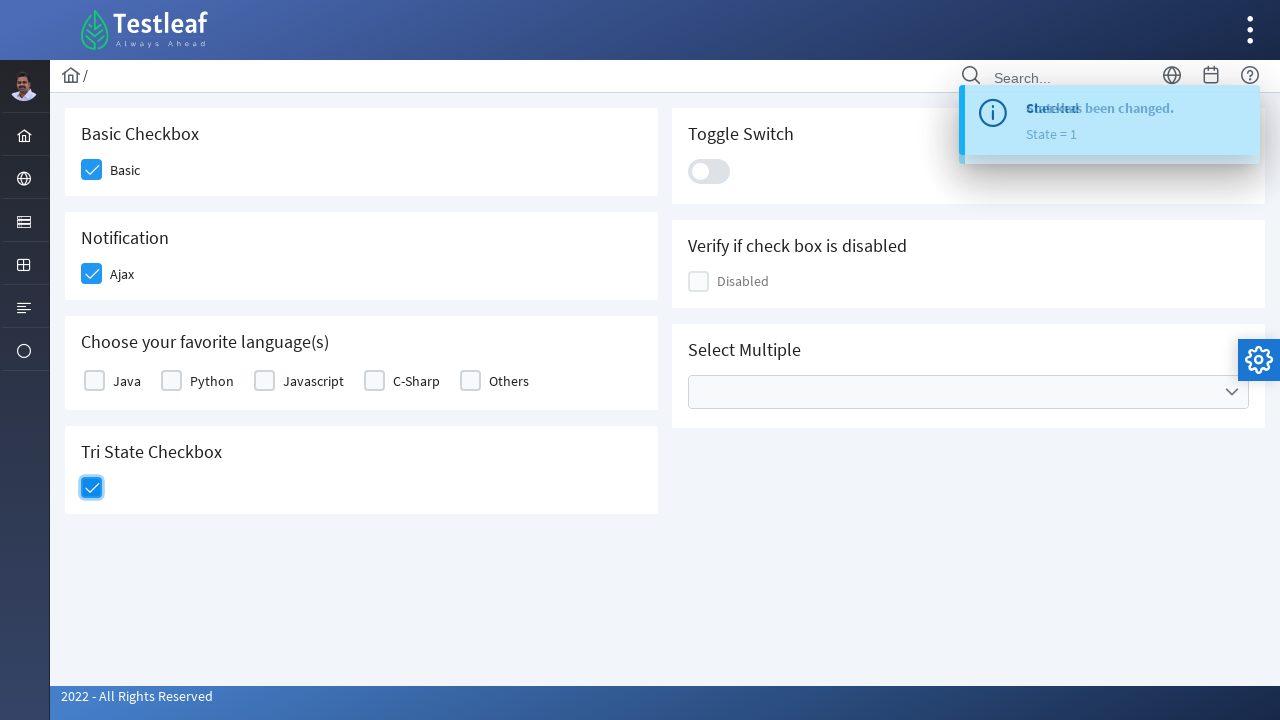

Clicked toggle switch at (709, 171) on (//div[@class='ui-toggleswitch-slider'])[1]
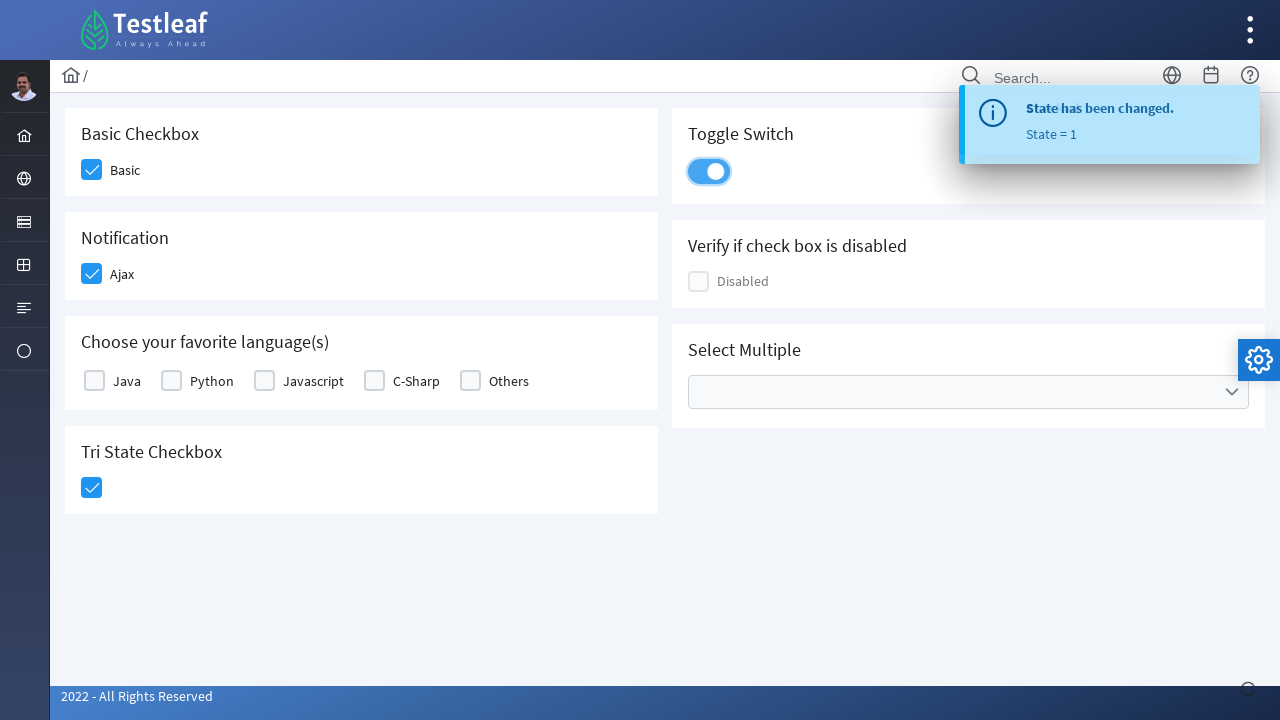

Toggle switch confirmation message appeared
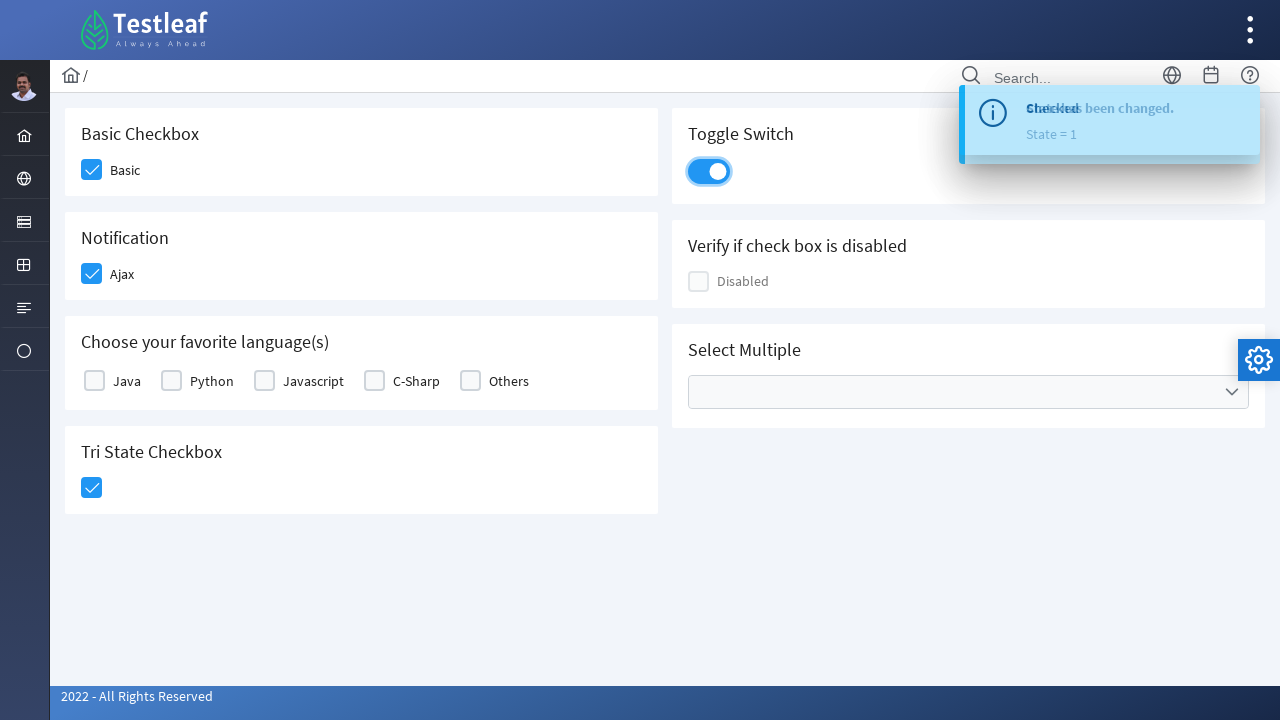

Located disabled checkbox element
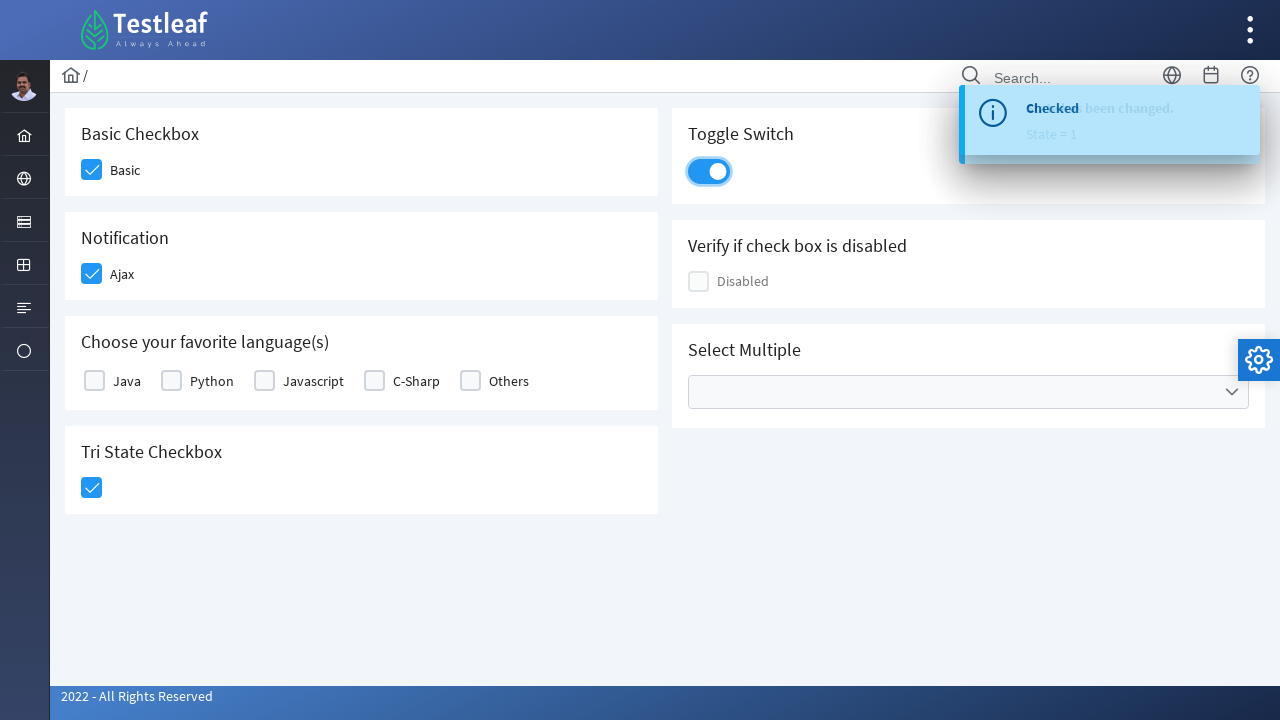

Verified disabled checkbox state
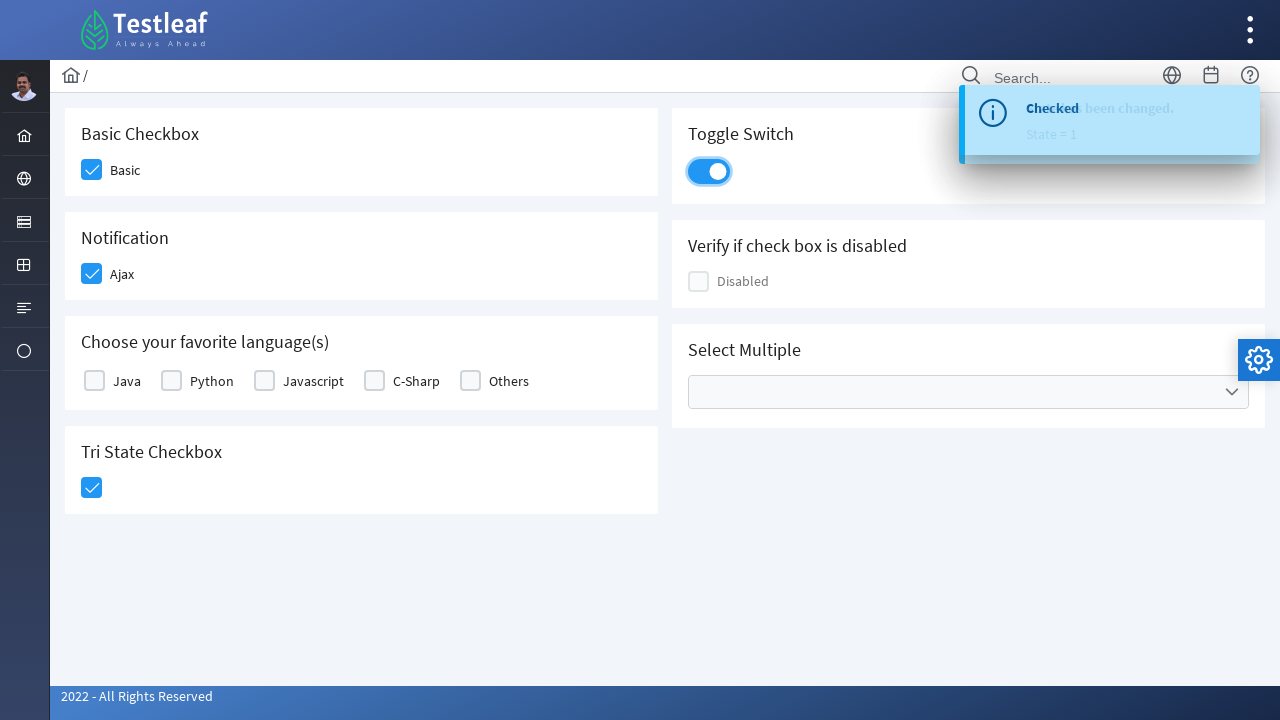

Warning: The checkbox is not disabled as expected
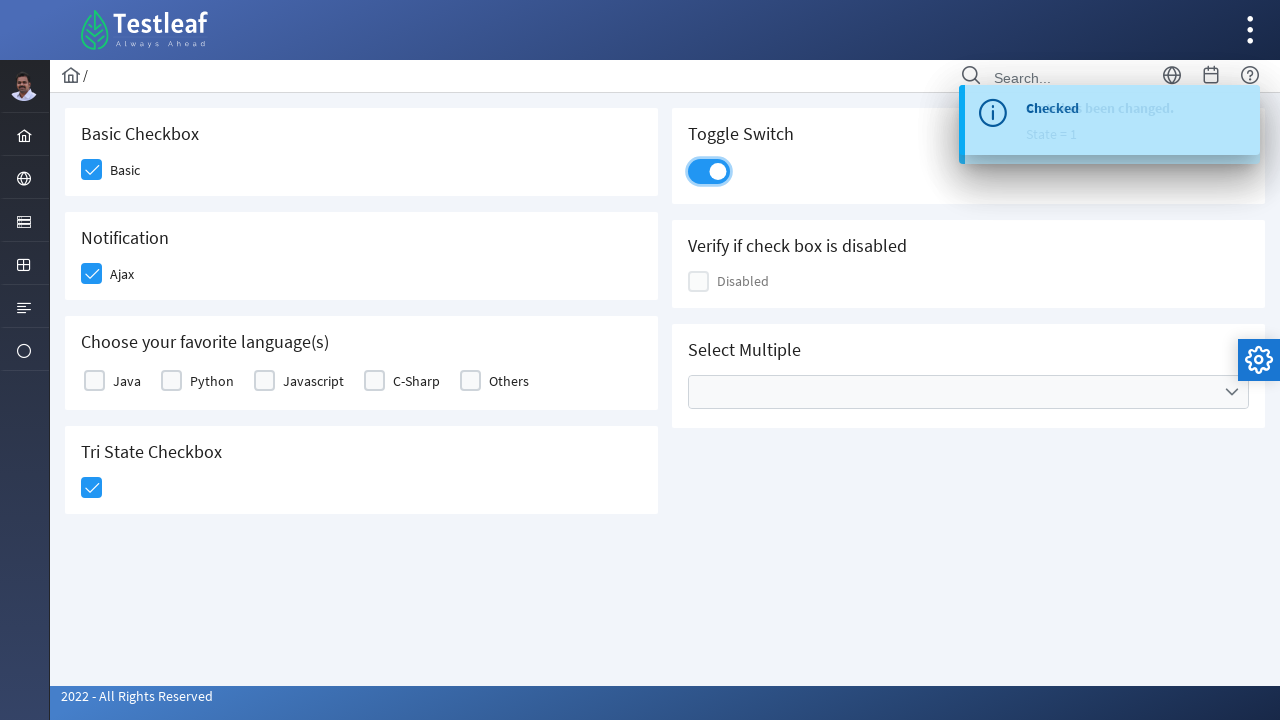

Clicked multi-select checkbox menu to open dropdown at (968, 392) on xpath=//ul[@class='ui-selectcheckboxmenu-multiple-container ui-widget ui-inputfi
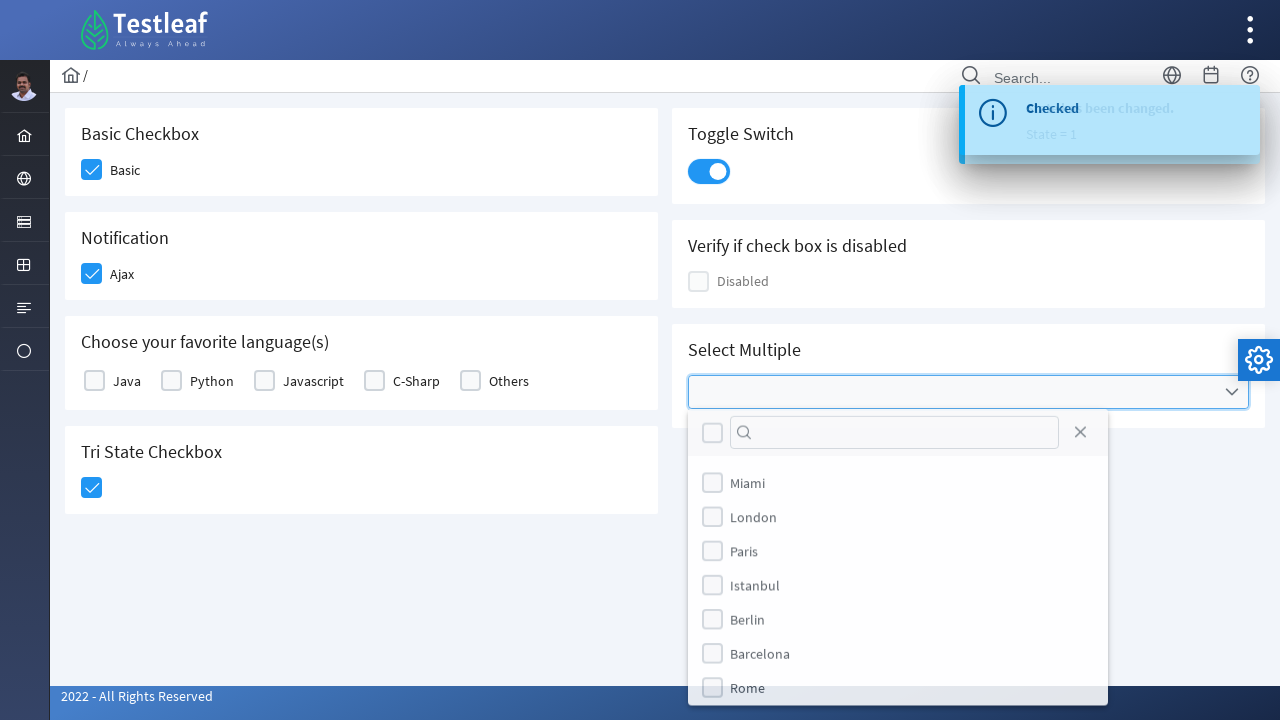

Selected Miami option from dropdown at (748, 484) on (//label[text()='Miami'])[2]
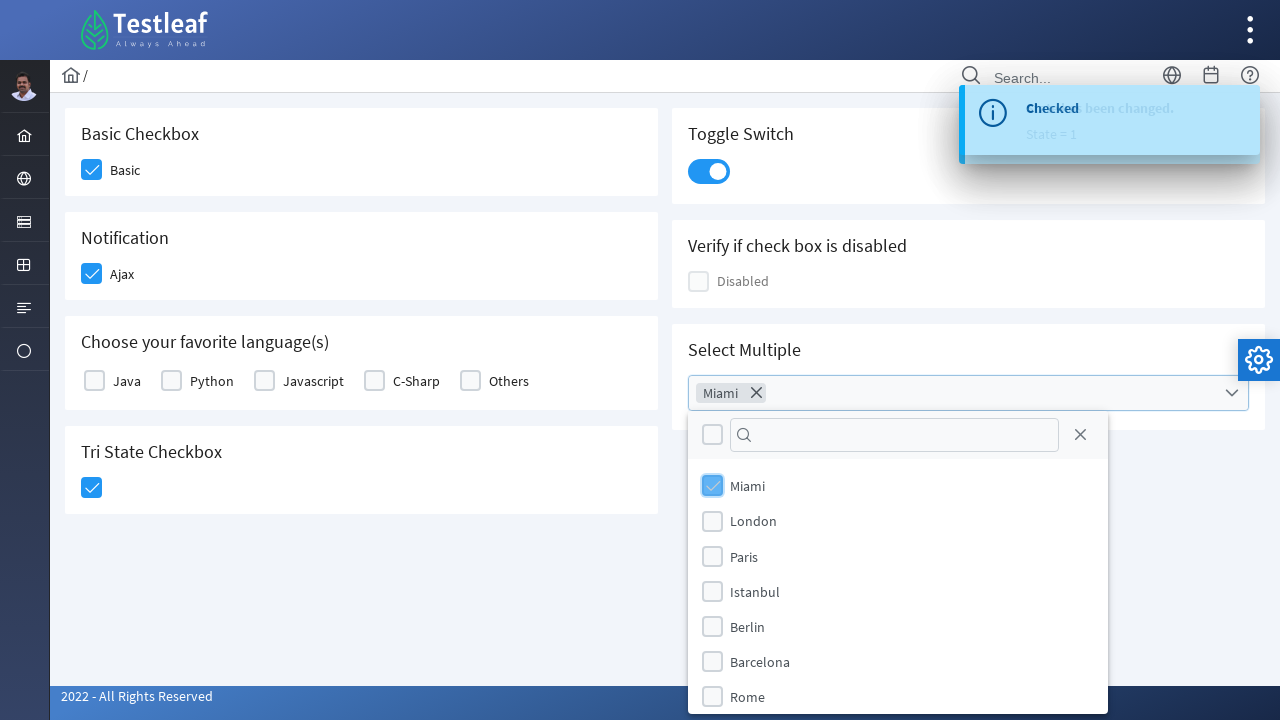

Closed the multi-select dropdown at (1080, 435) on (//a[@aria-label='Close'])[1]
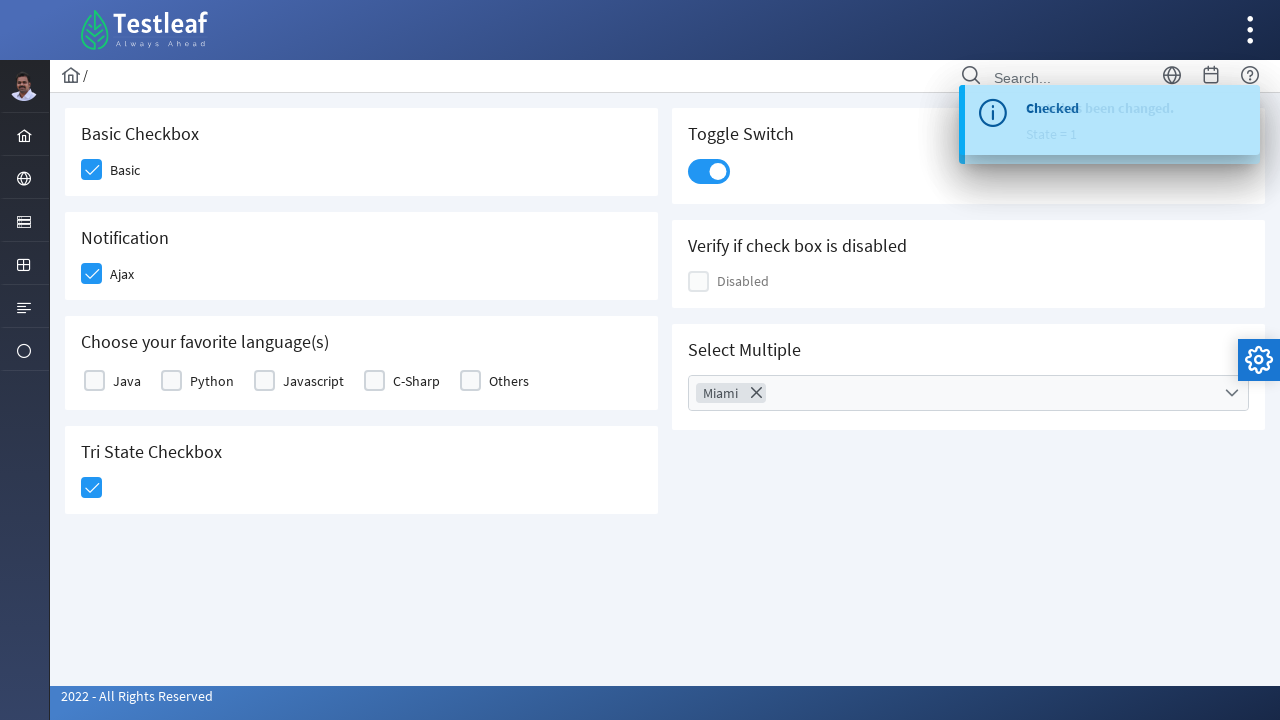

Verified Miami option is selected in the menu
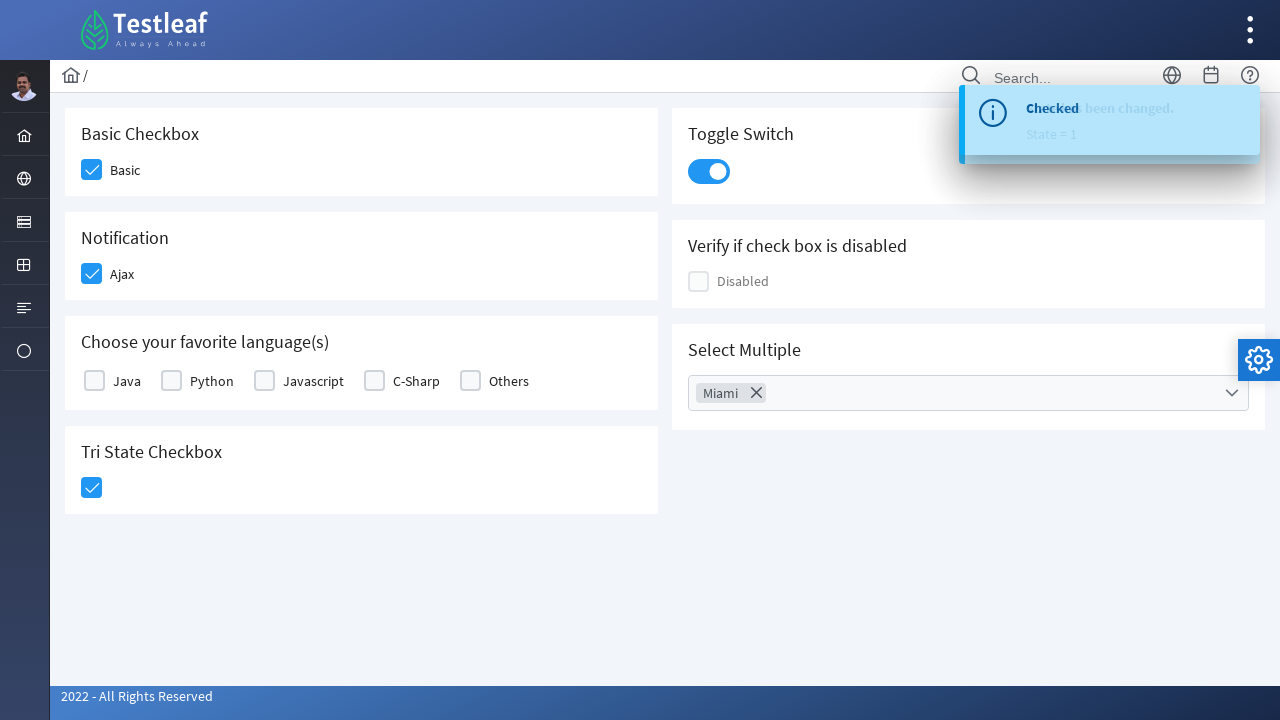

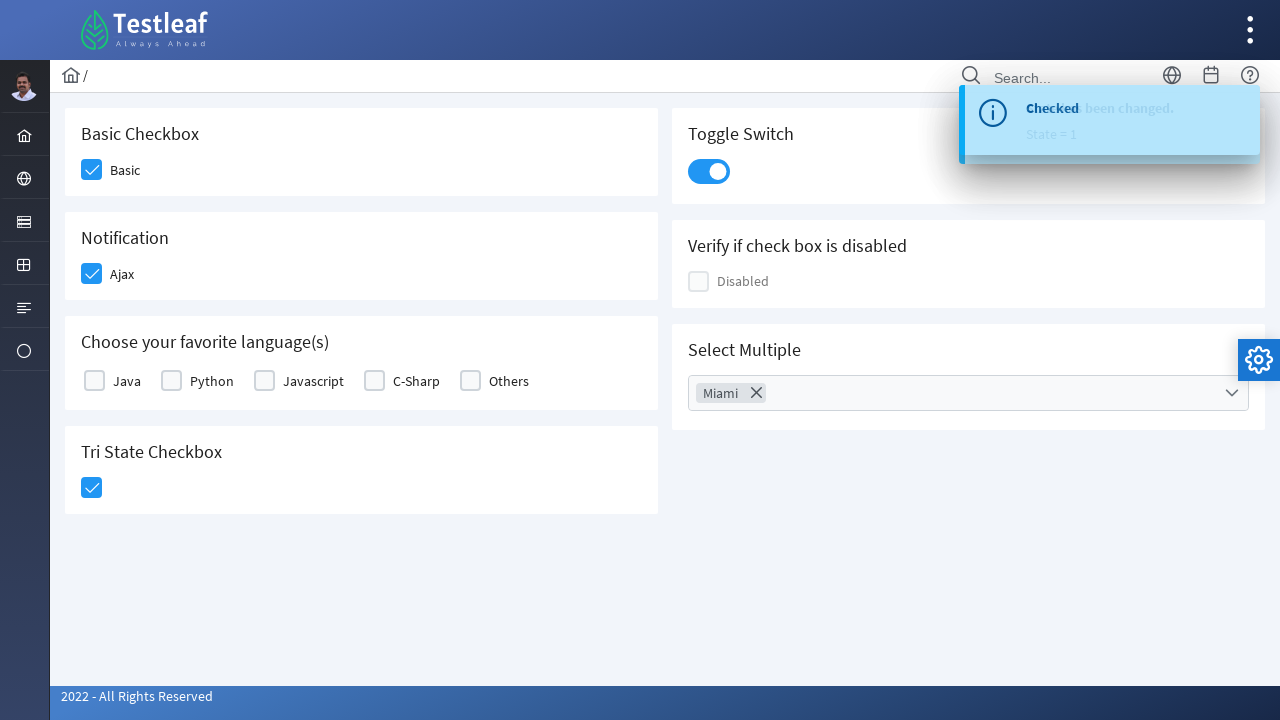